Tests form interaction by checking a checkbox, selecting a radio button, choosing a dropdown option, entering a password, submitting the form, verifying success message, then navigating to shop and adding a product to cart.

Starting URL: https://rahulshettyacademy.com/angularpractice/

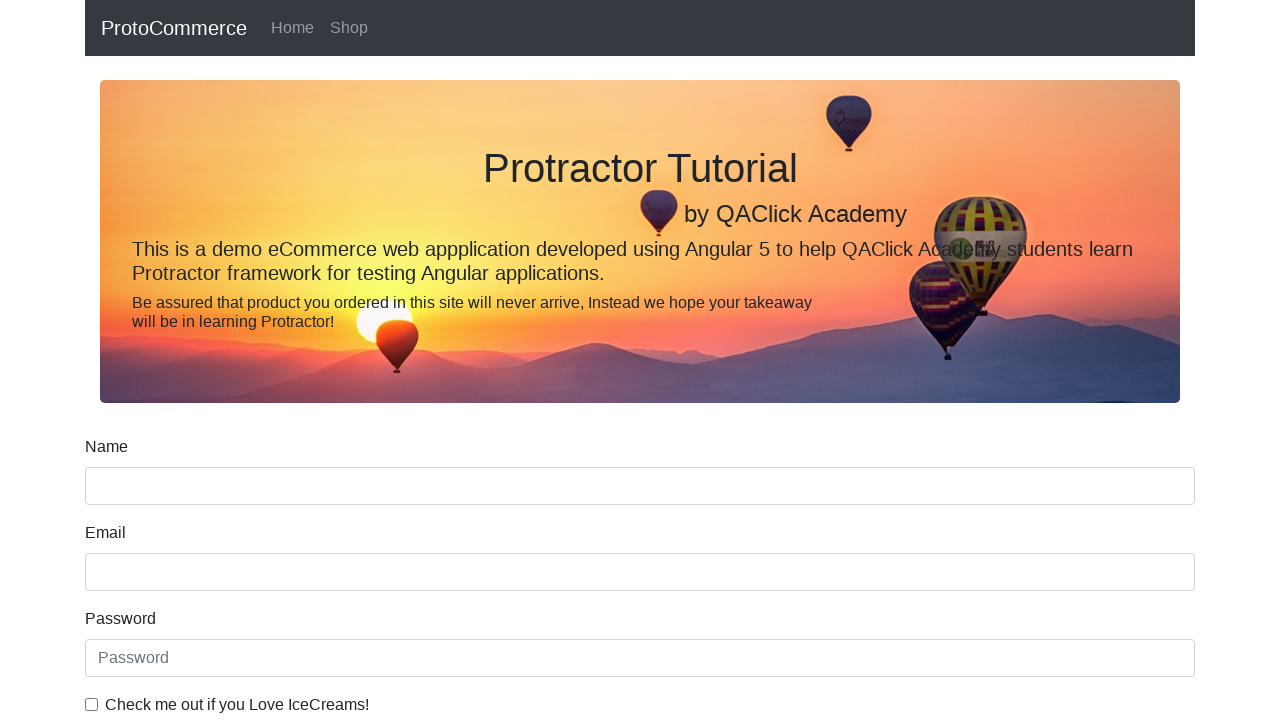

Clicked ice cream checkbox at (92, 704) on internal:label="Check me out if you Love IceCreams!"i
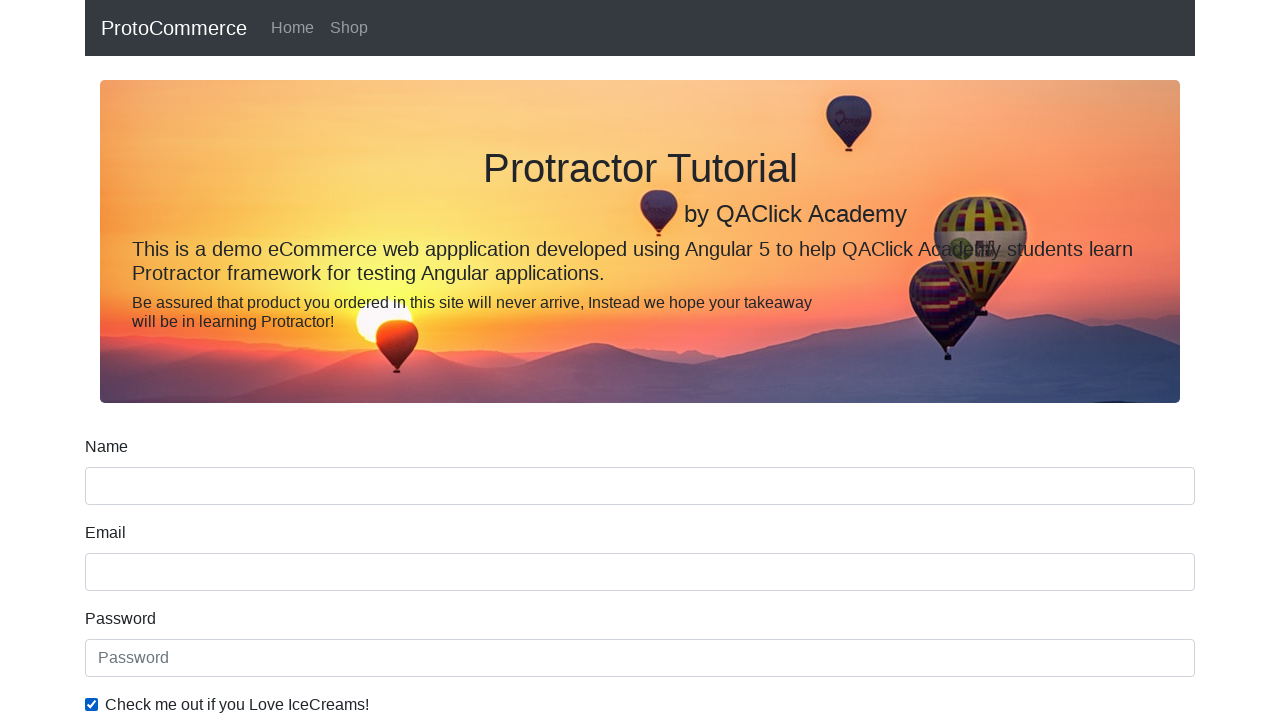

Selected 'Employed' radio button at (326, 360) on internal:label="Employed"i
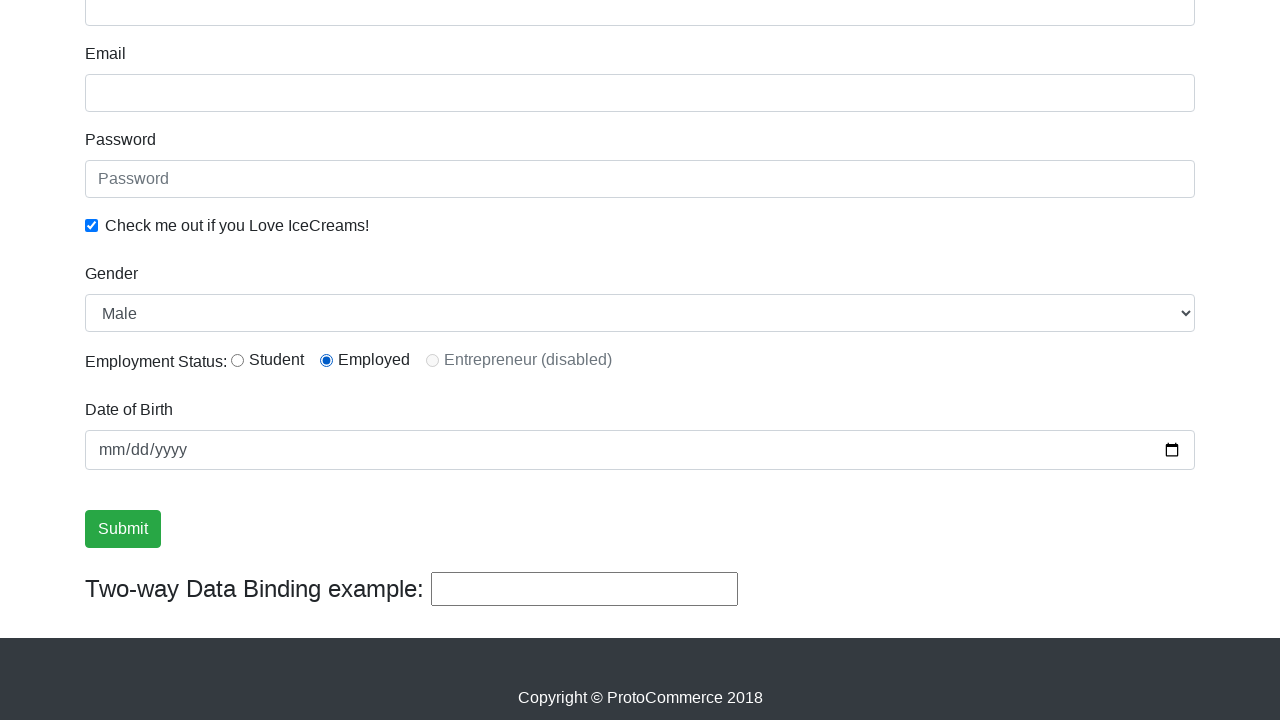

Selected 'Female' from Gender dropdown on internal:label="Gender"i
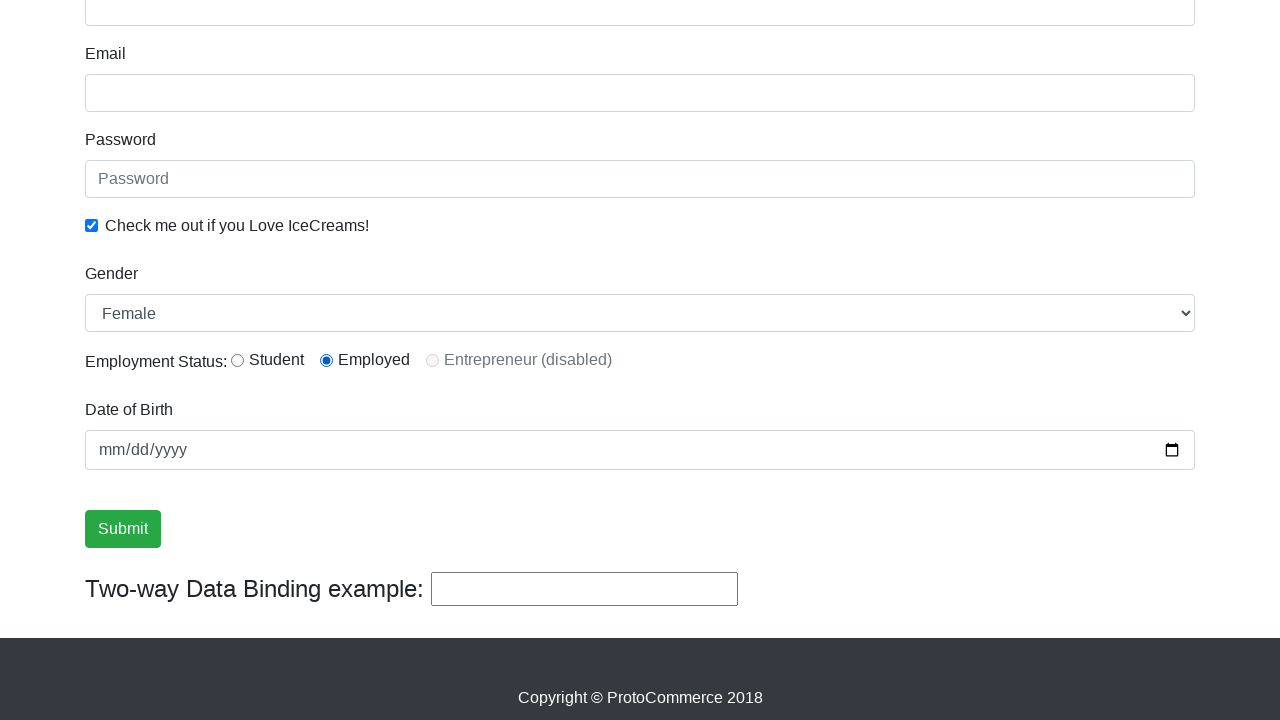

Entered password 'abc123'
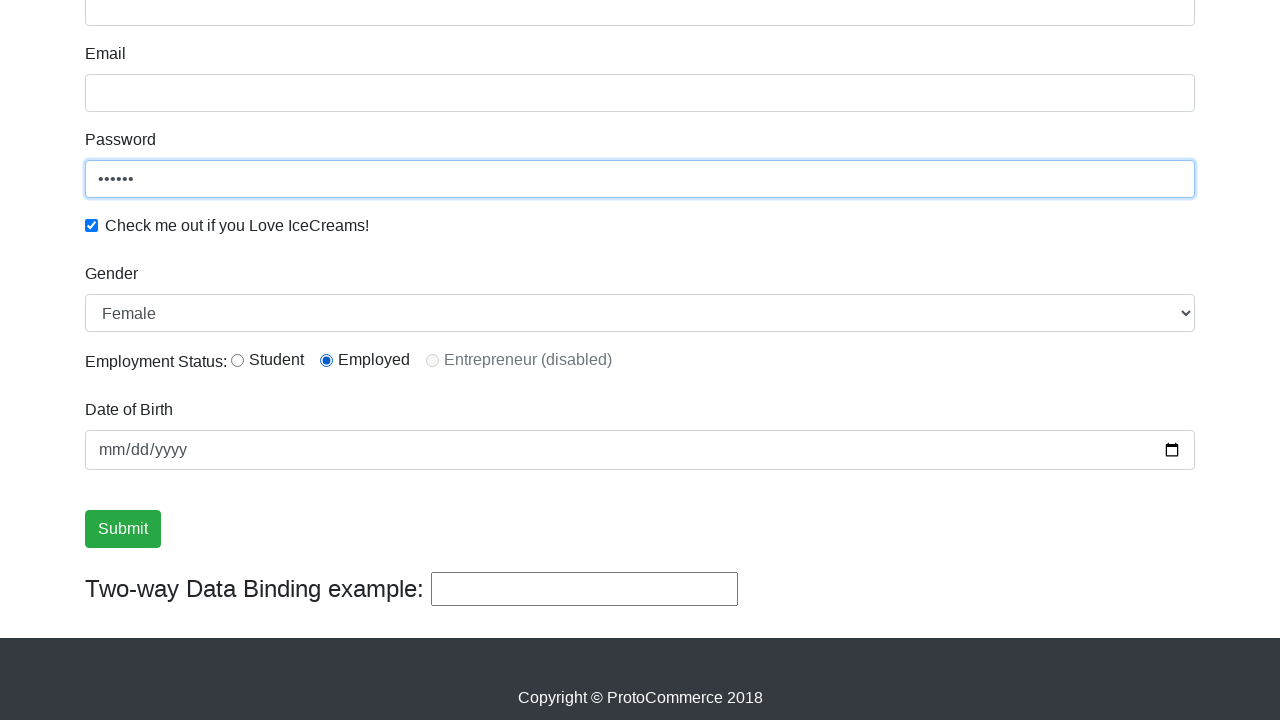

Clicked Submit button at (123, 529) on internal:role=button[name="Submit"i]
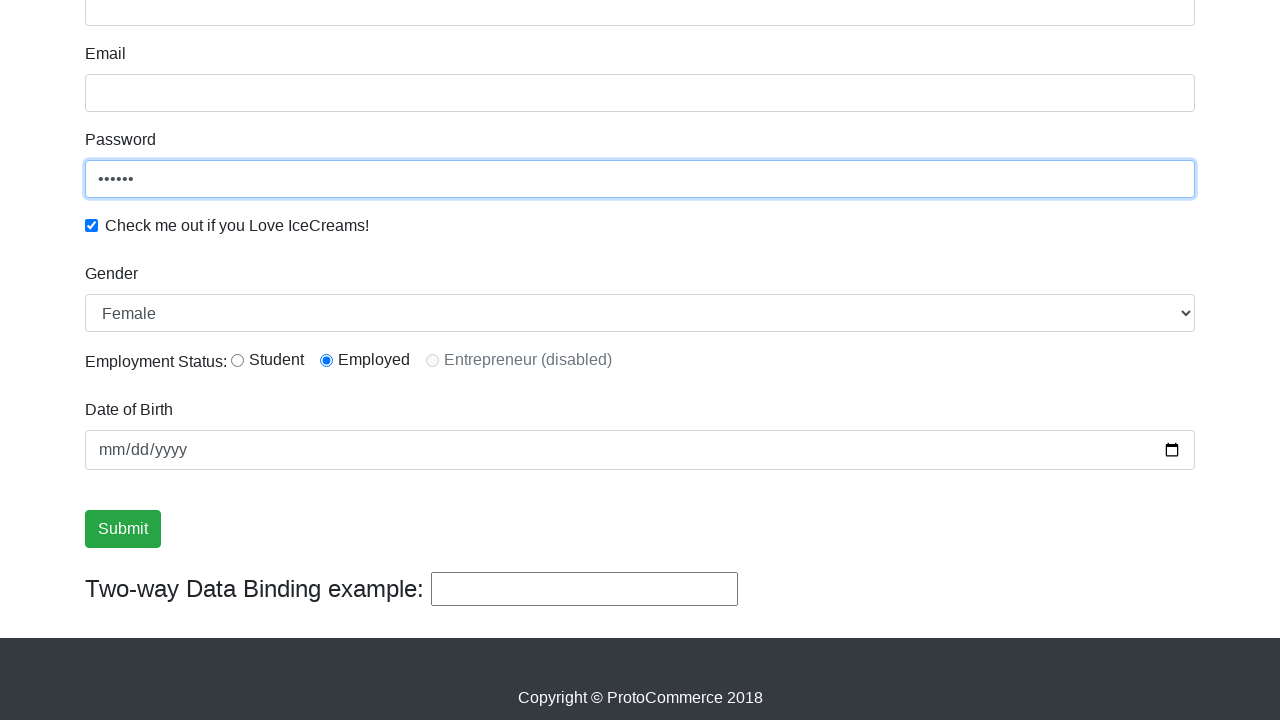

Success message appeared: 'Success! The Form has been submitted successfully!.'
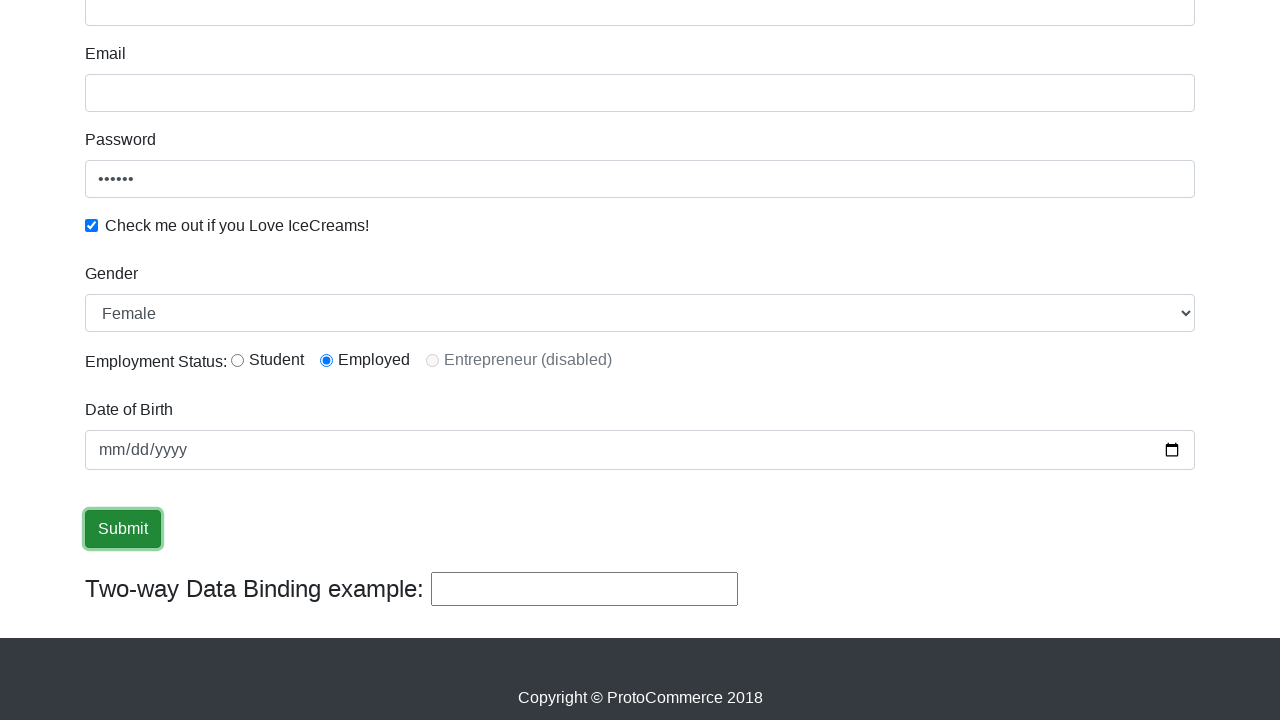

Clicked Shop link to navigate to shop page at (349, 28) on internal:role=link[name="Shop"i]
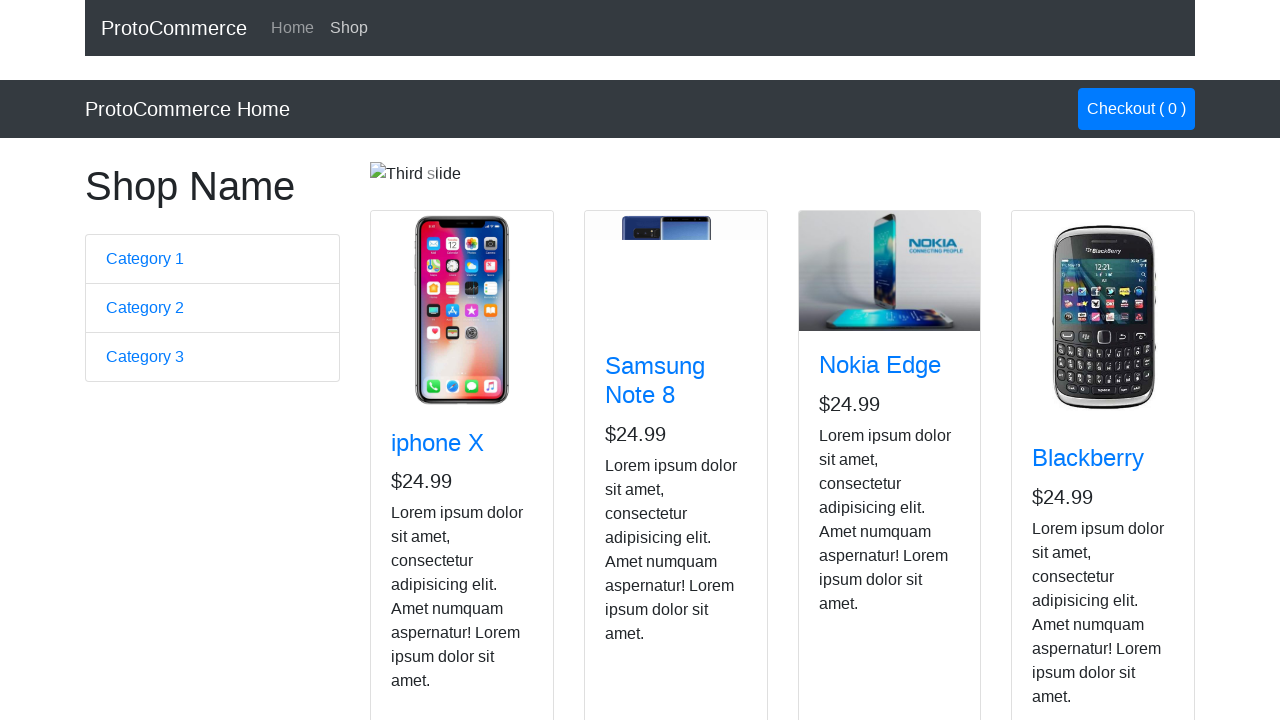

Added Nokia Edge product to cart by clicking product button at (854, 528) on app-card >> internal:has-text="Nokia Edge"i >> internal:role=button
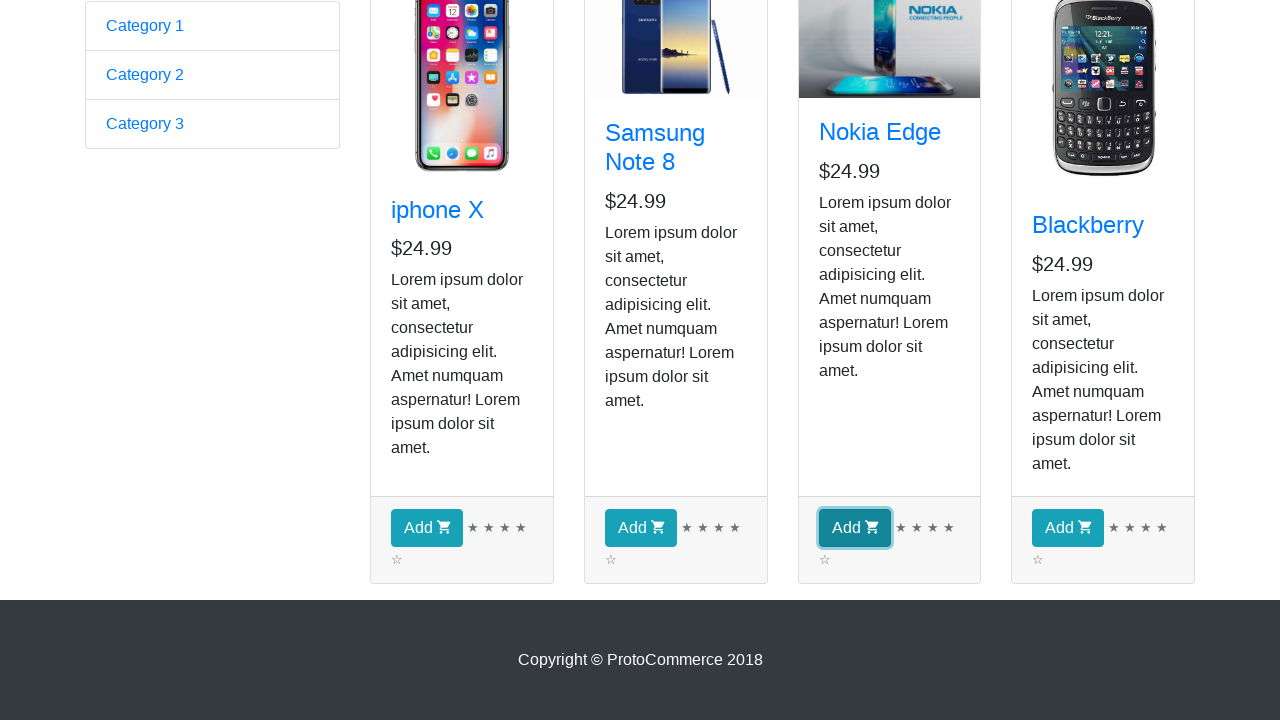

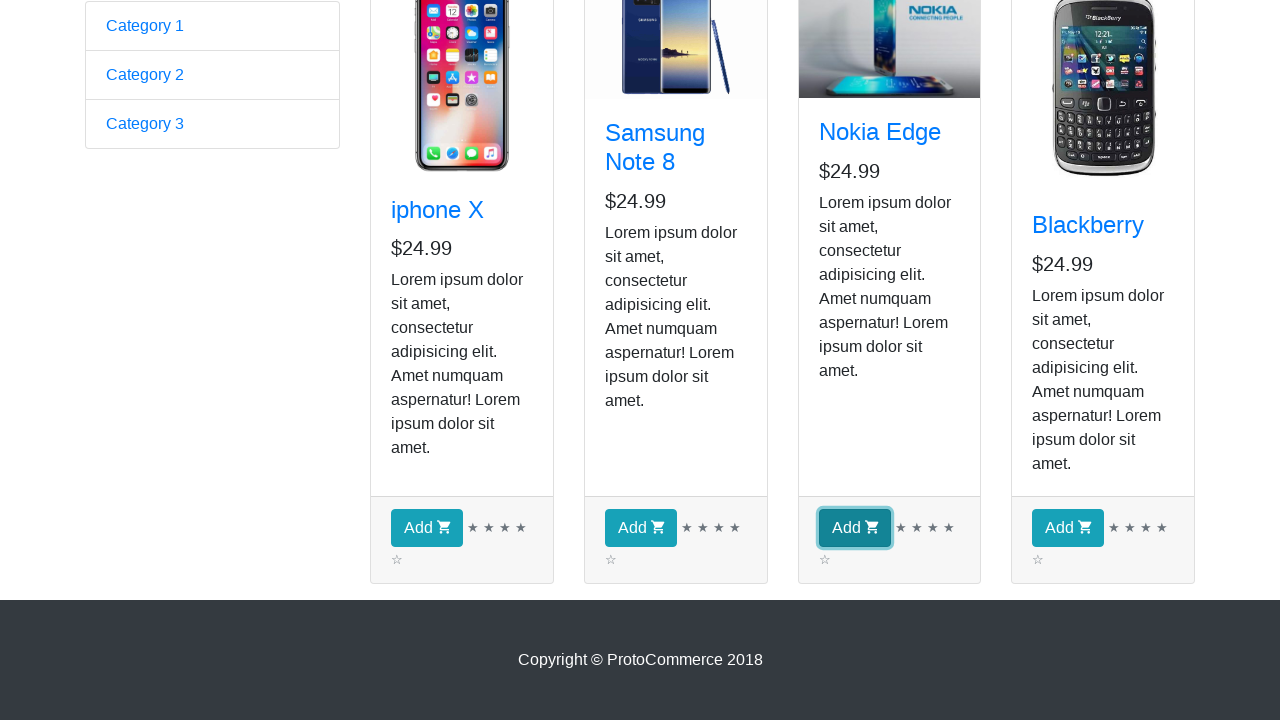